Tests jQuery UI draggable functionality by navigating to the draggable demo page and dragging an element to a new position

Starting URL: https://jqueryui.com/

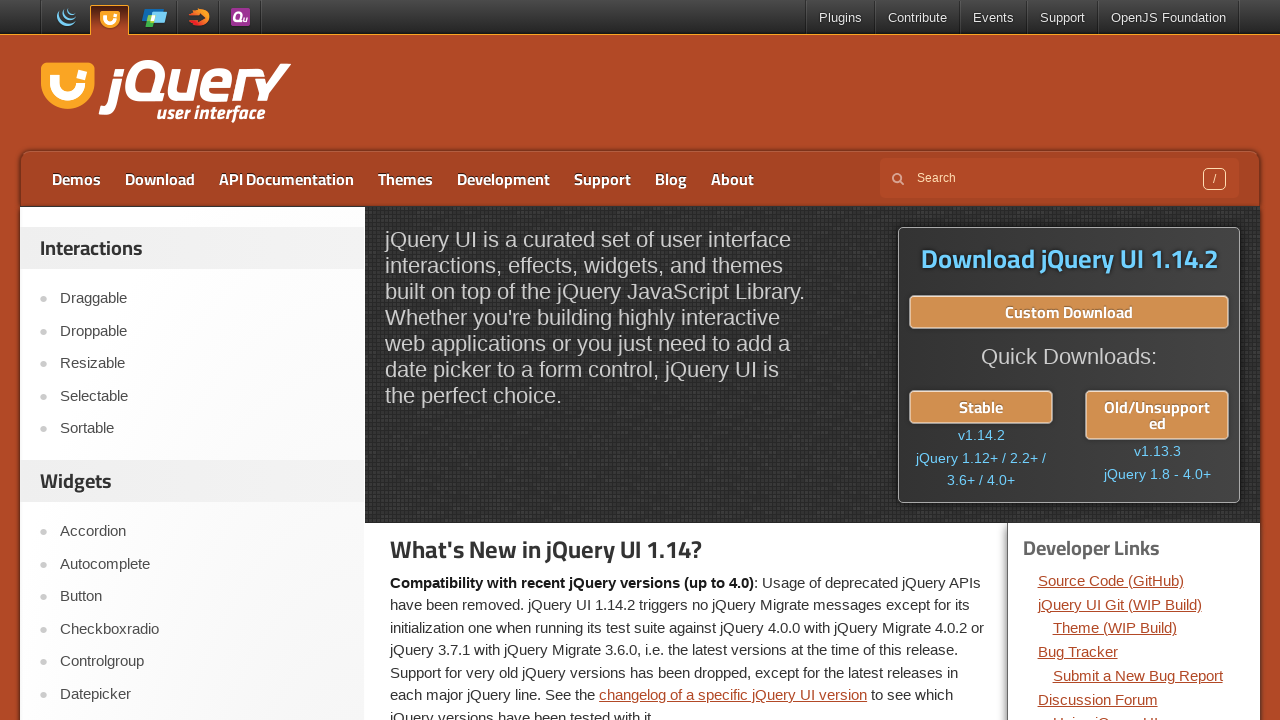

Navigated to jQuery UI homepage
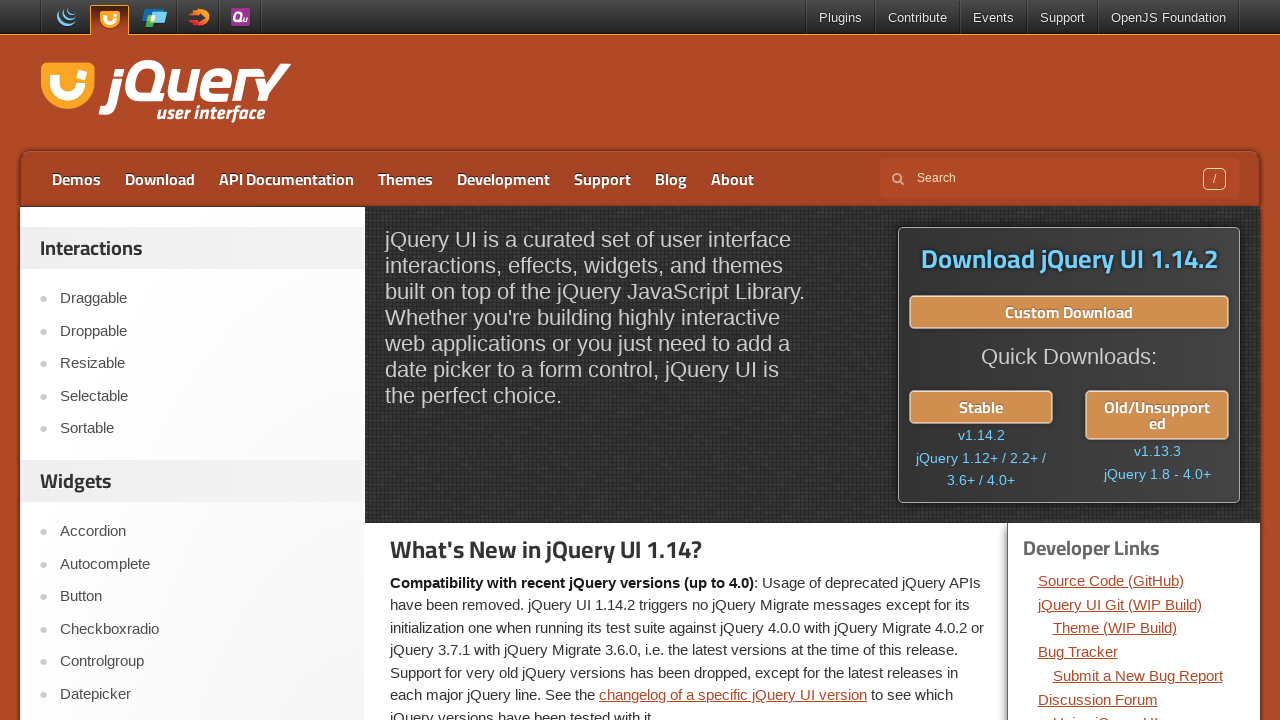

Clicked on Draggable link at (202, 299) on text=Draggable
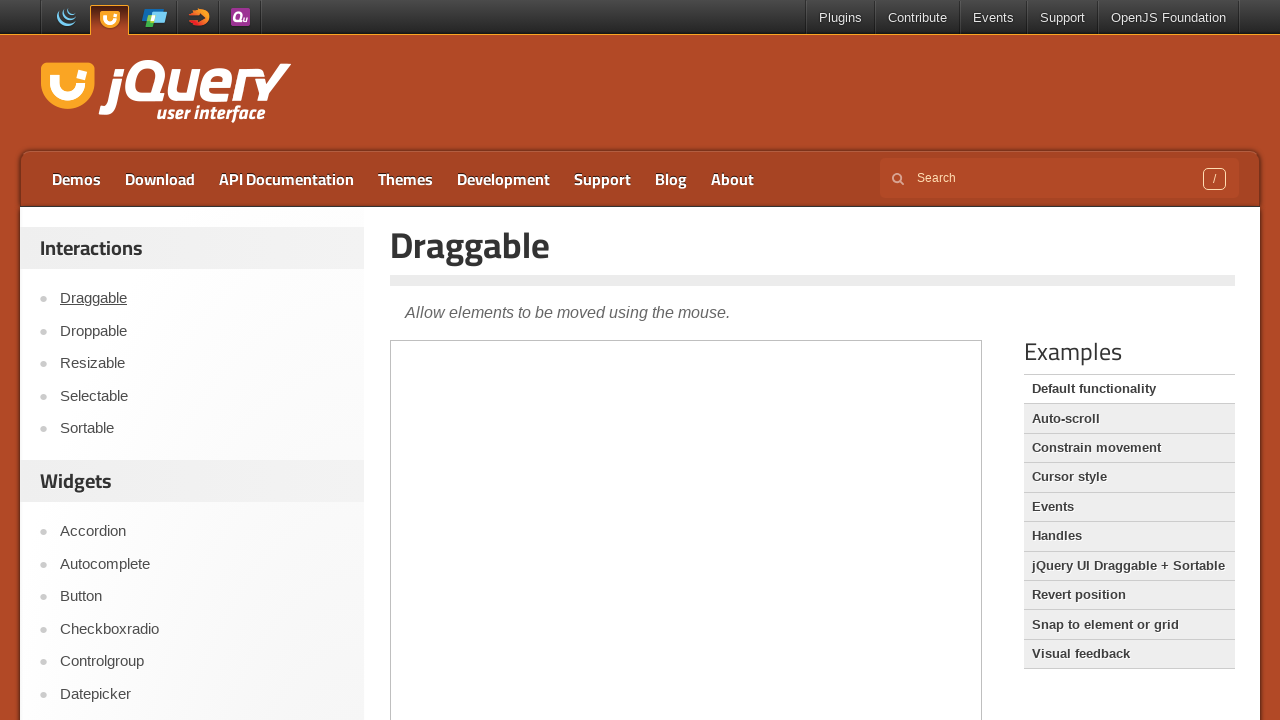

Demo frame loaded and is visible
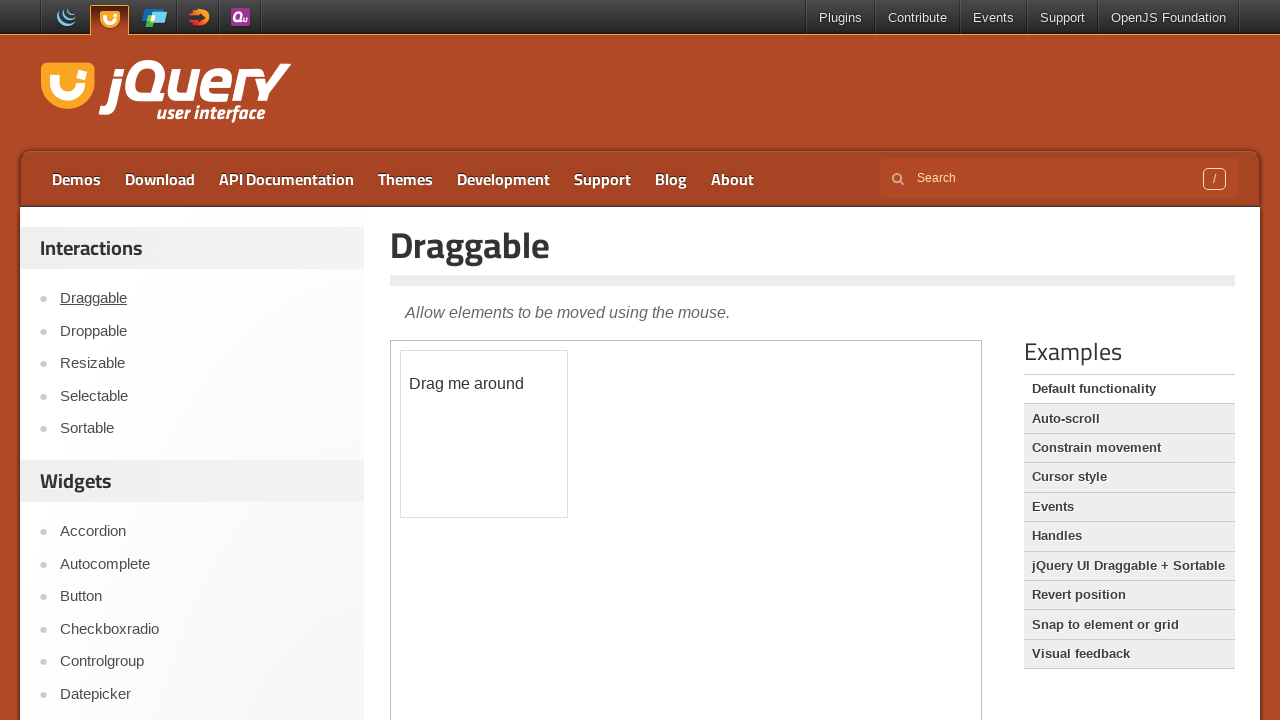

Located the demo frame iframe
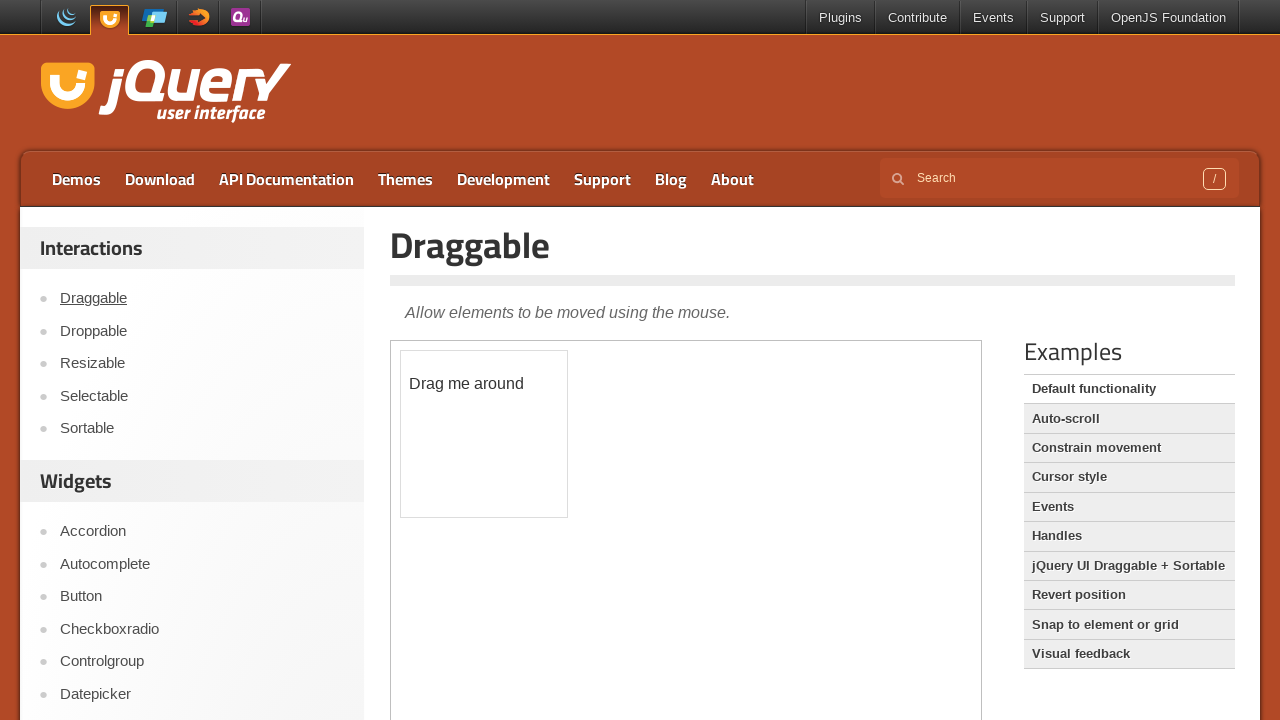

Located the draggable element
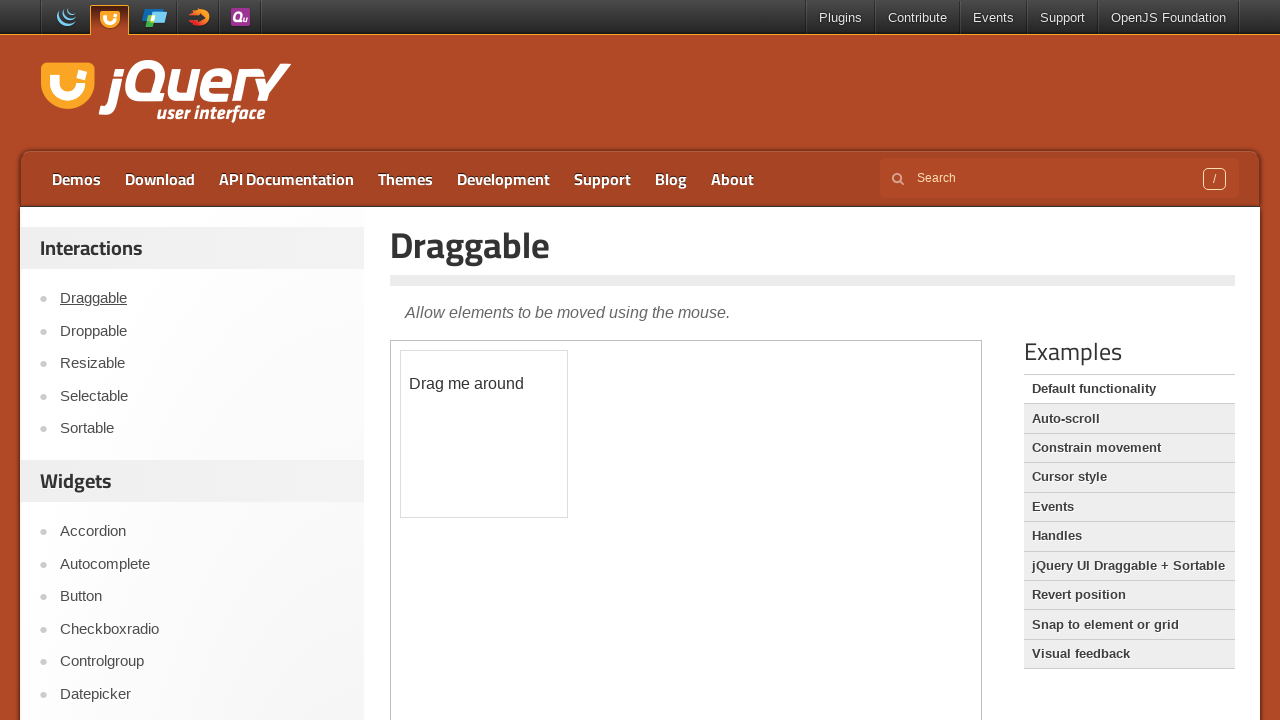

Dragged element 100px right and 100px down at (501, 451)
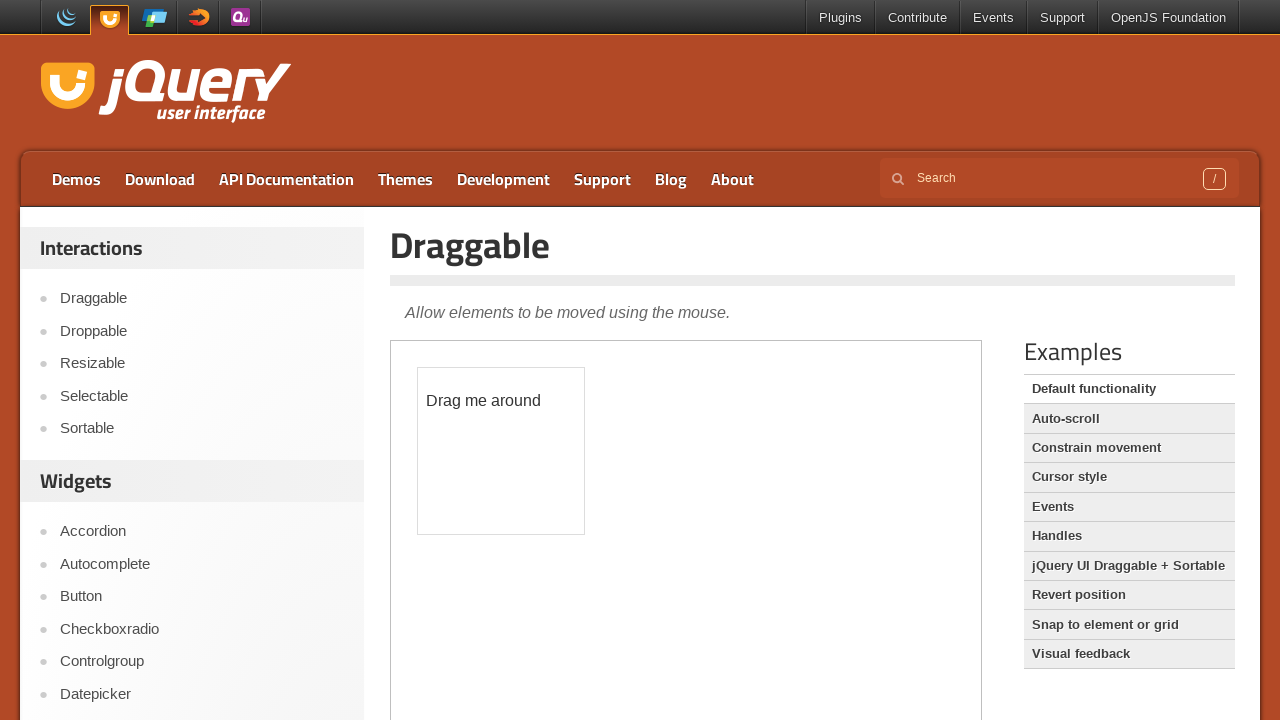

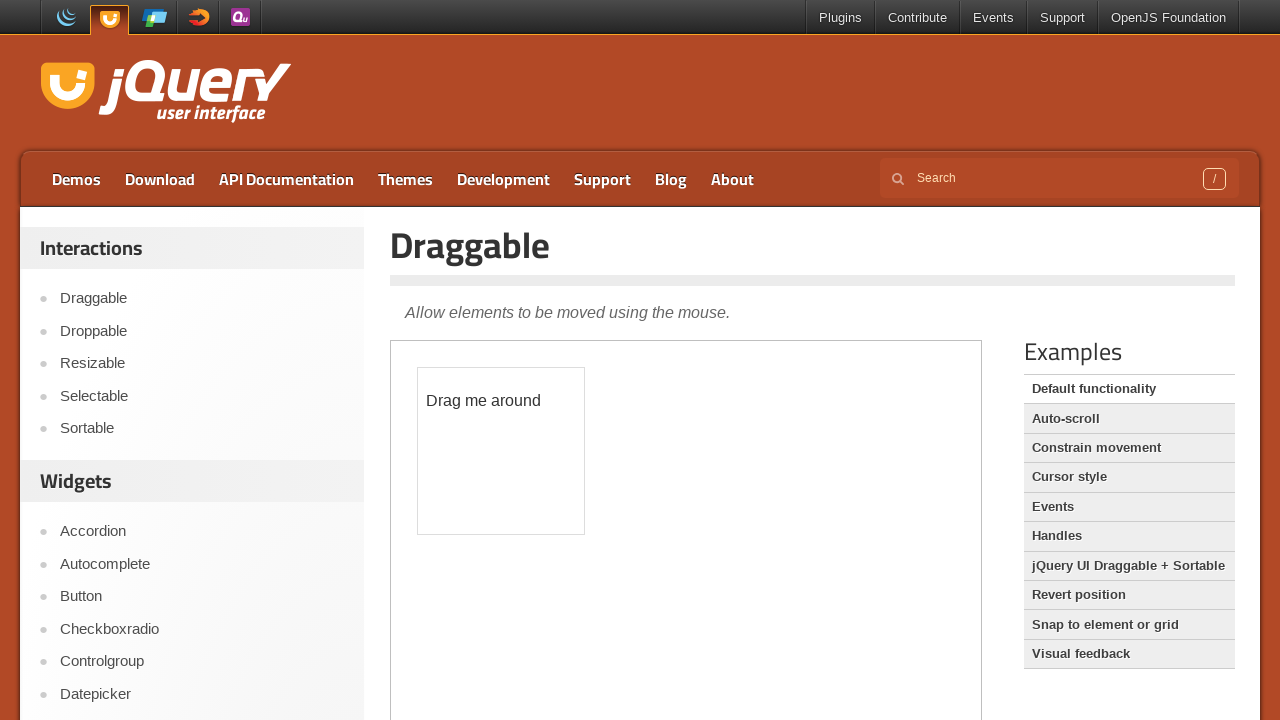